Tests that todo data persists after page reload

Starting URL: https://demo.playwright.dev/todomvc

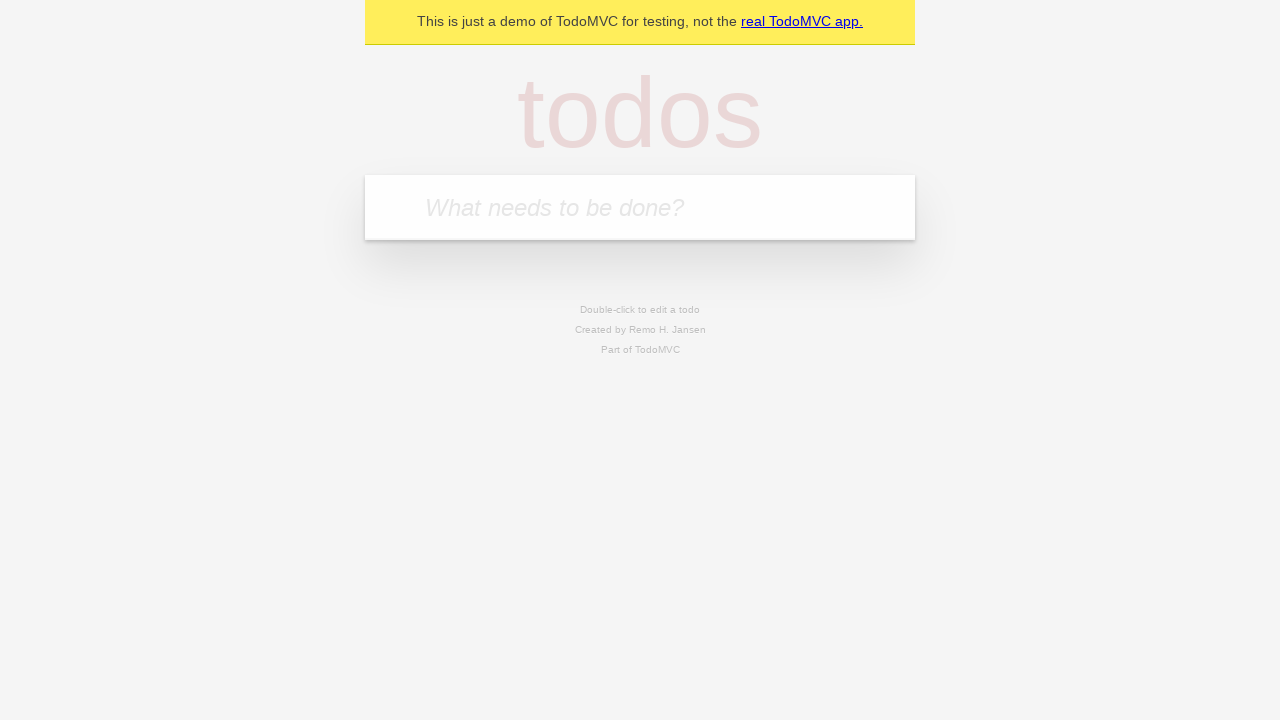

Filled todo input with 'buy some cheese' on internal:attr=[placeholder="What needs to be done?"i]
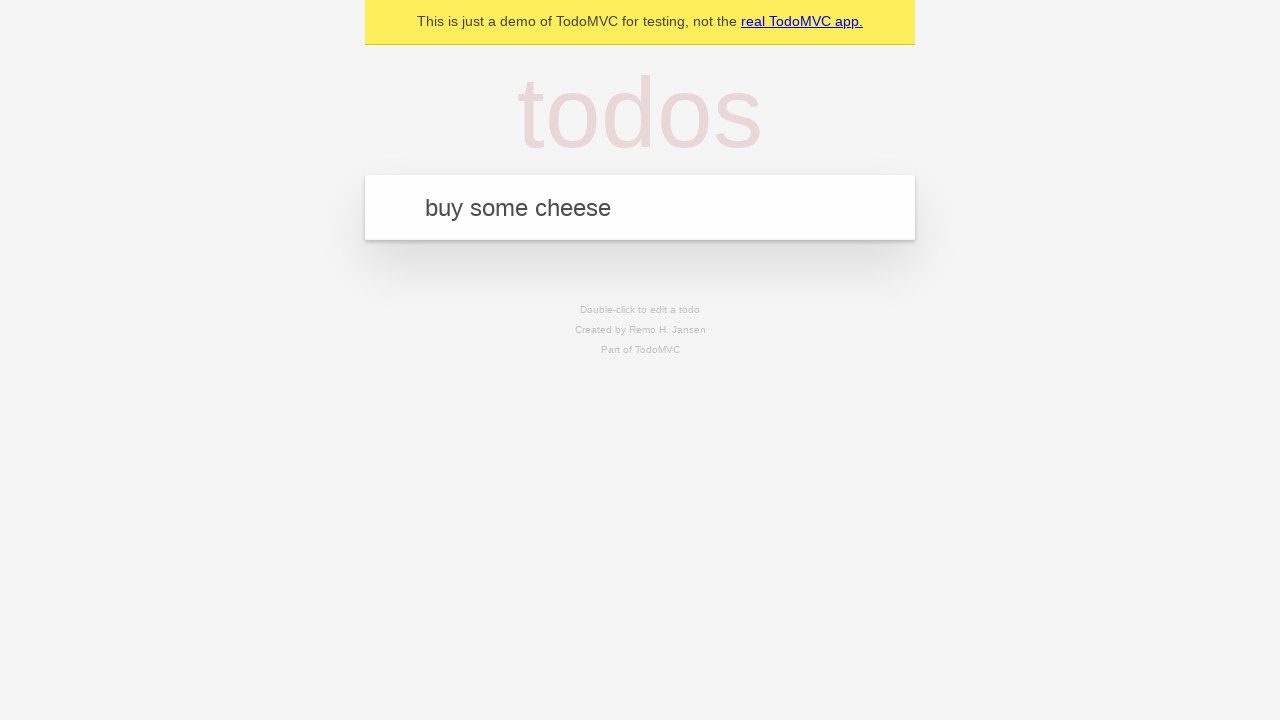

Pressed Enter to add first todo item on internal:attr=[placeholder="What needs to be done?"i]
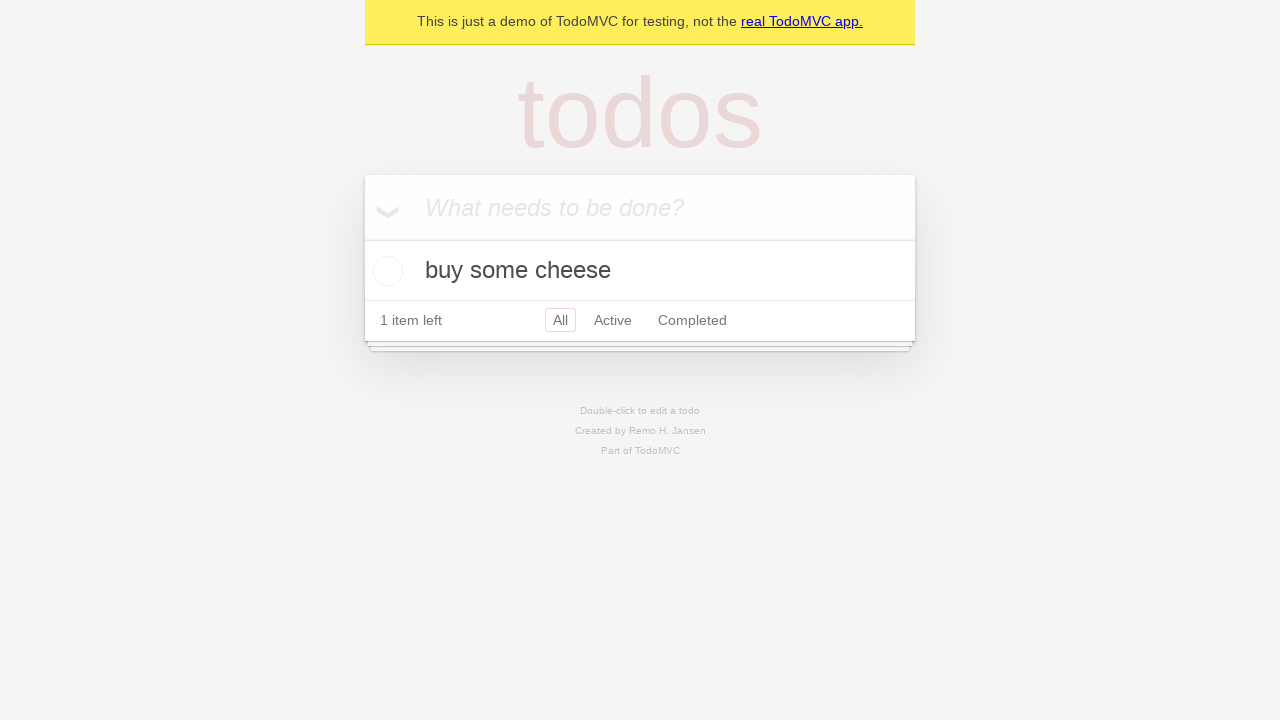

Filled todo input with 'feed the cat' on internal:attr=[placeholder="What needs to be done?"i]
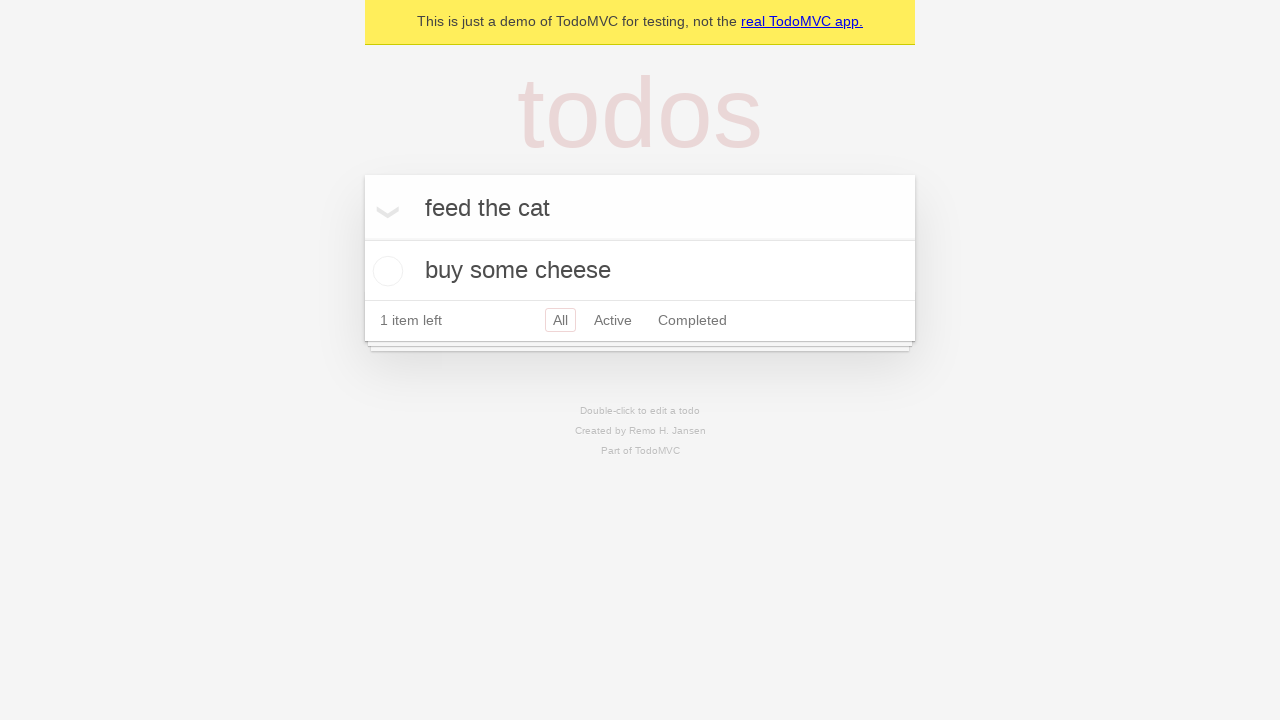

Pressed Enter to add second todo item on internal:attr=[placeholder="What needs to be done?"i]
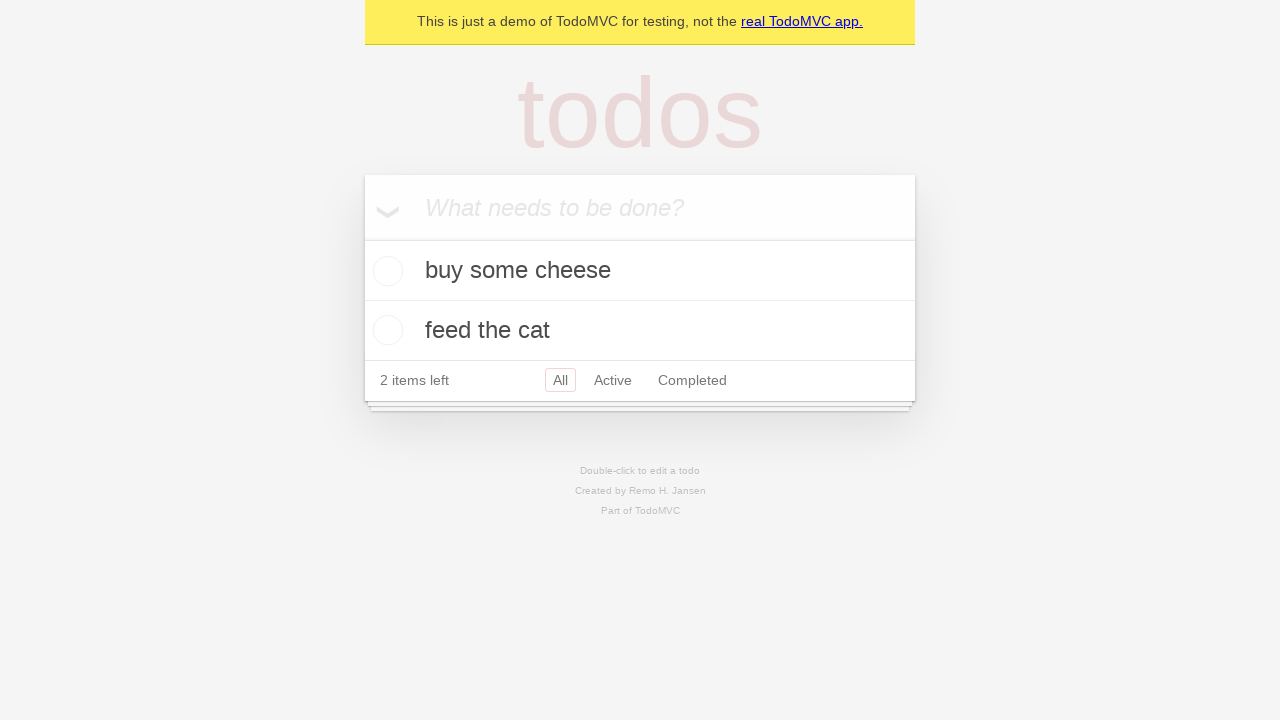

Checked first todo item as completed at (385, 271) on internal:testid=[data-testid="todo-item"s] >> nth=0 >> internal:role=checkbox
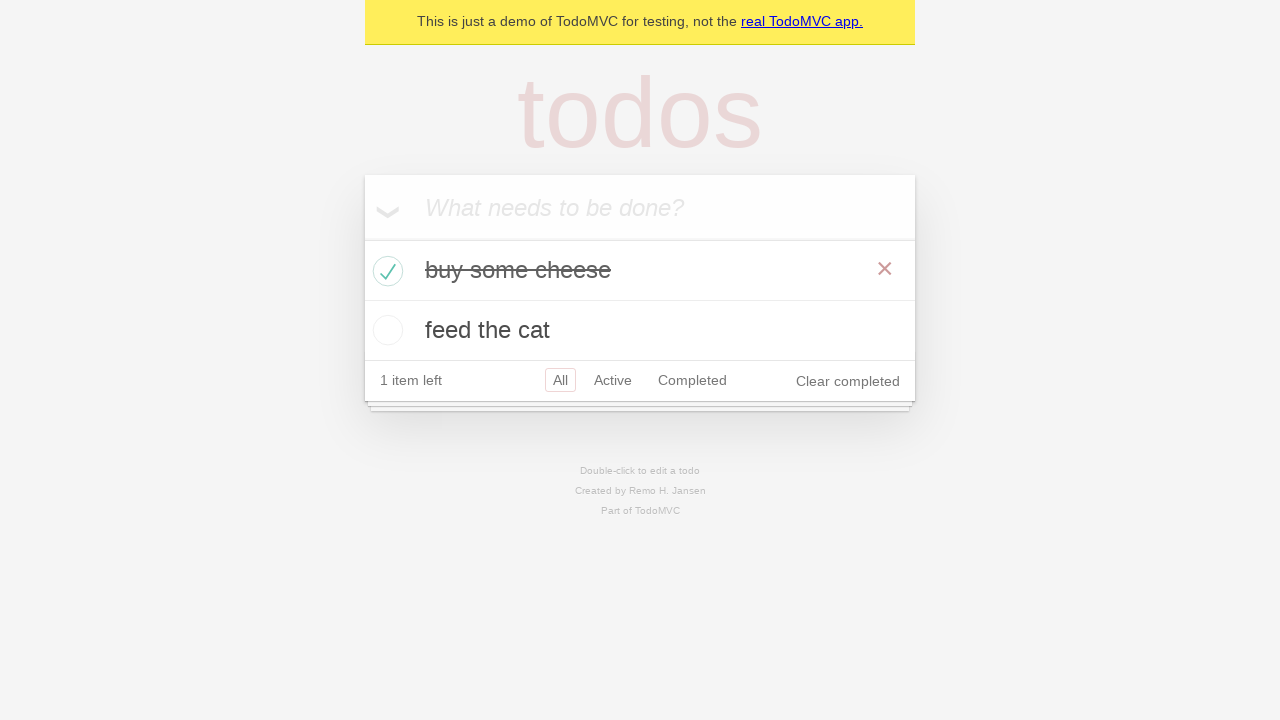

Reloaded the page to test data persistence
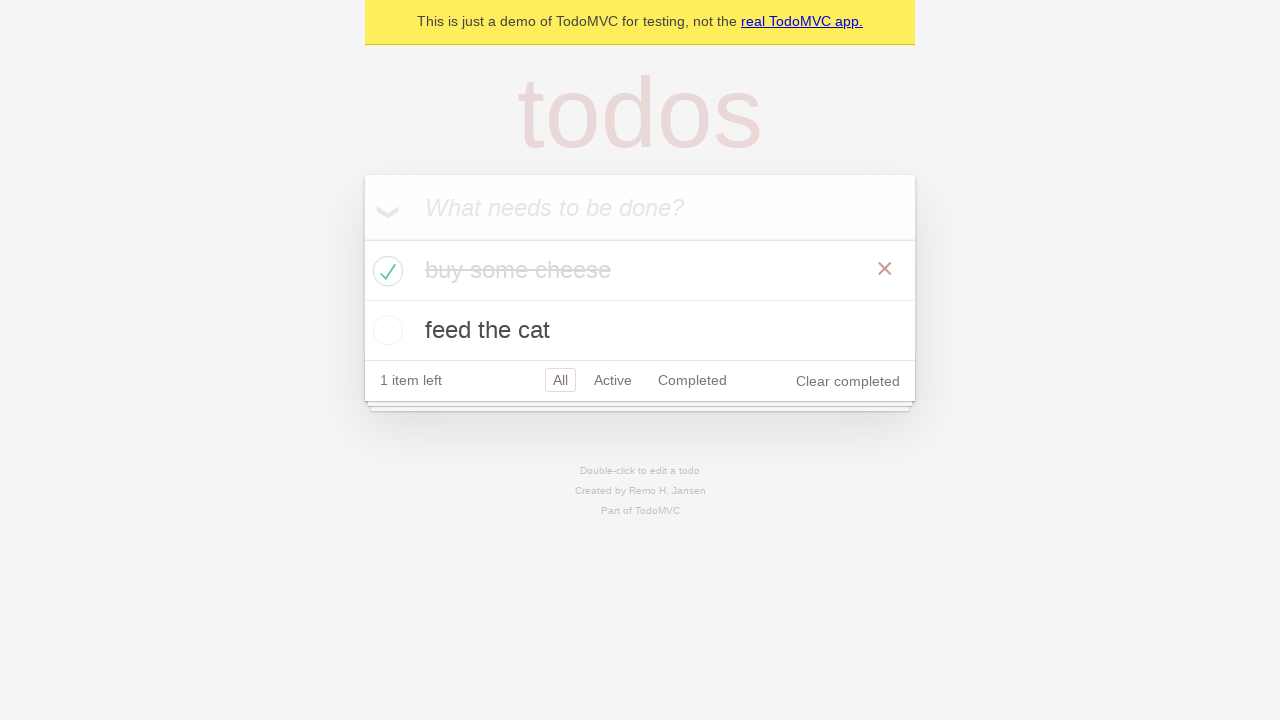

Todo items loaded after page reload
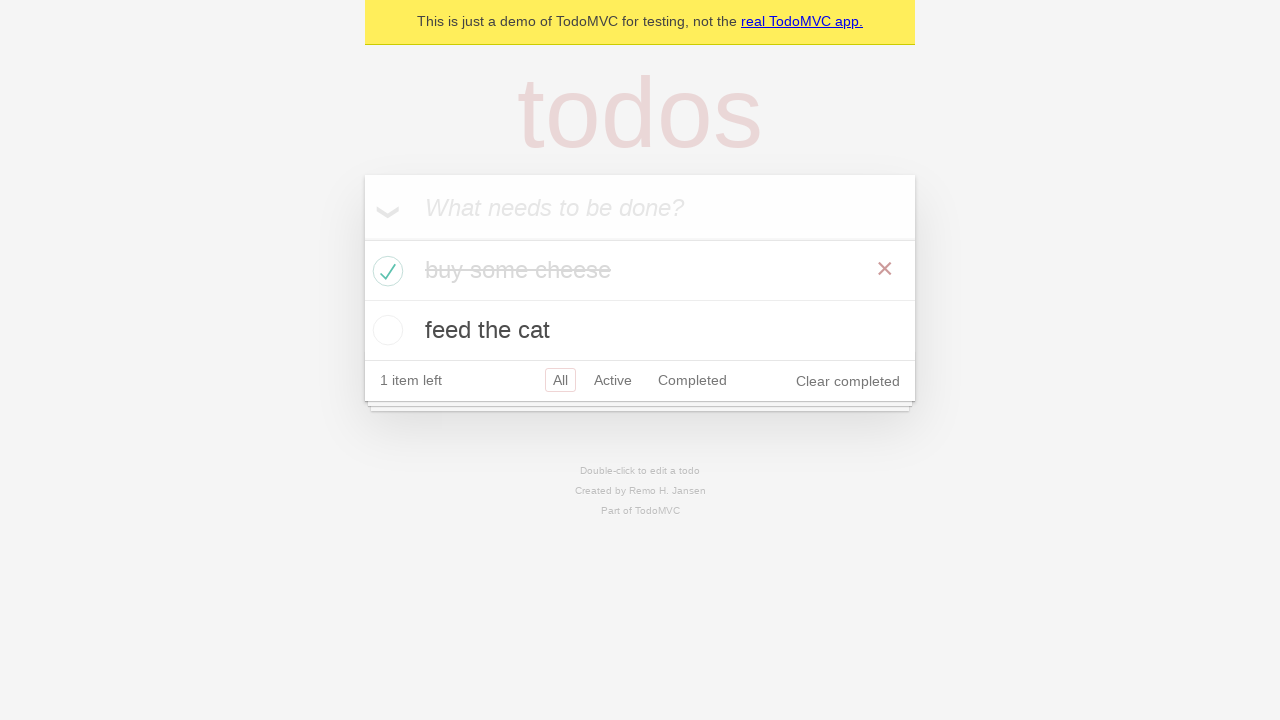

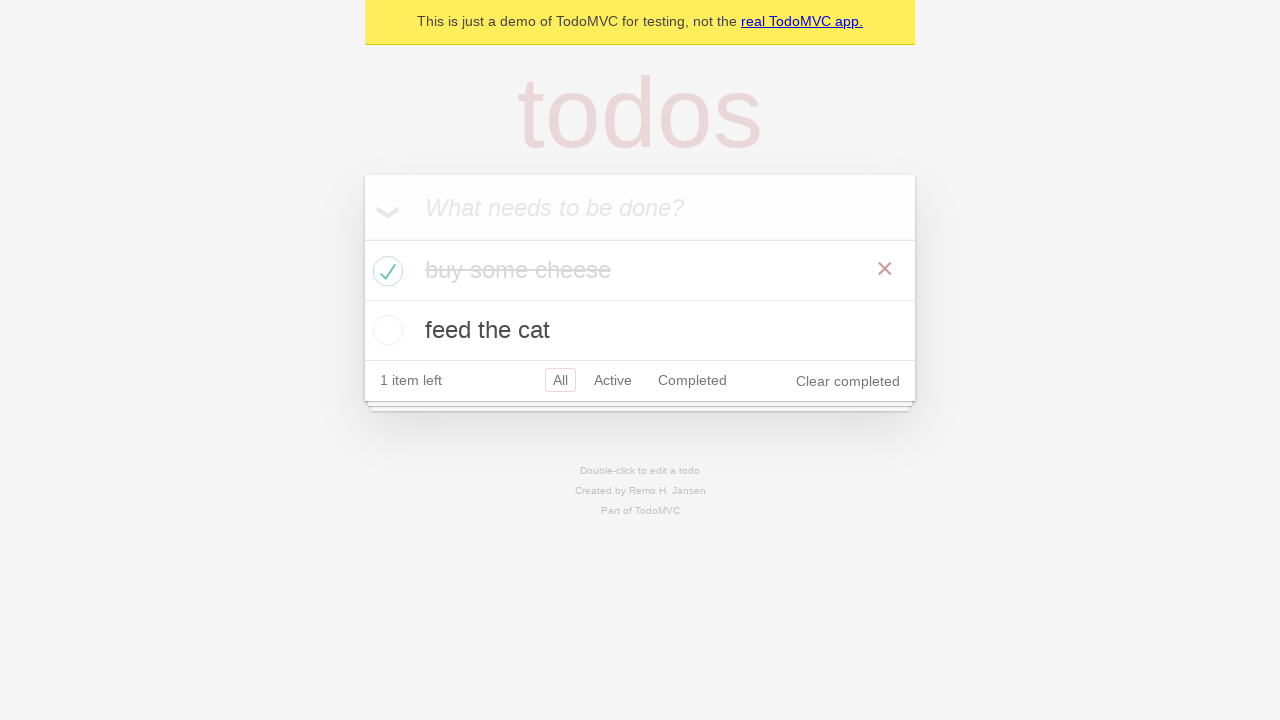